Tests passenger selection dropdown functionality by opening the dropdown, incrementing the adult passenger count 4 times using the increment button, and then closing the dropdown.

Starting URL: https://rahulshettyacademy.com/dropdownsPractise/

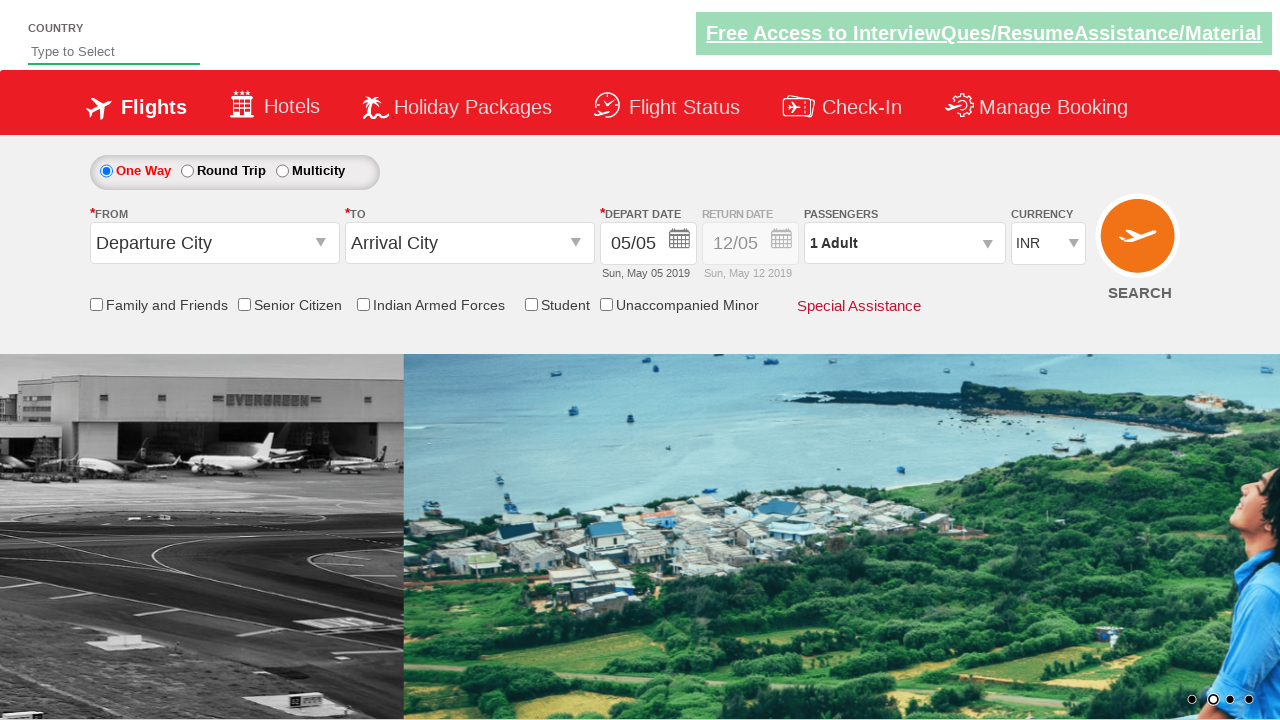

Clicked passenger info dropdown to open it at (904, 243) on #divpaxinfo
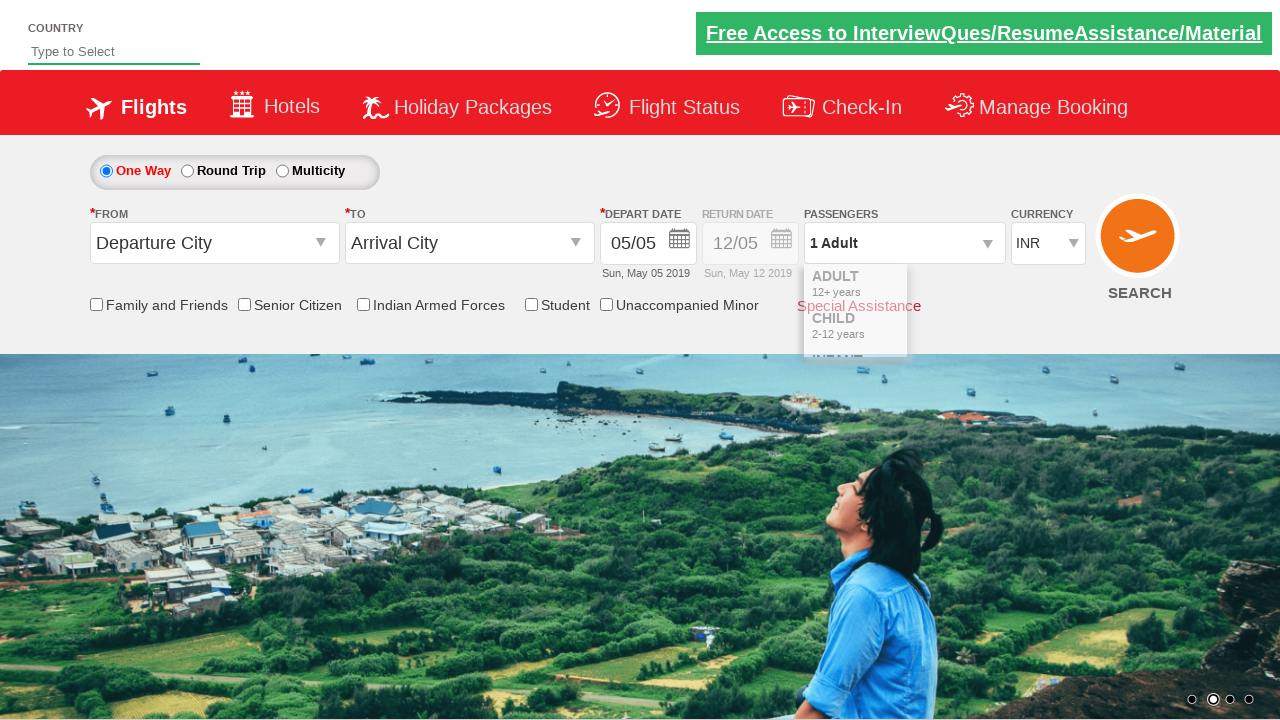

Waited for dropdown to be visible
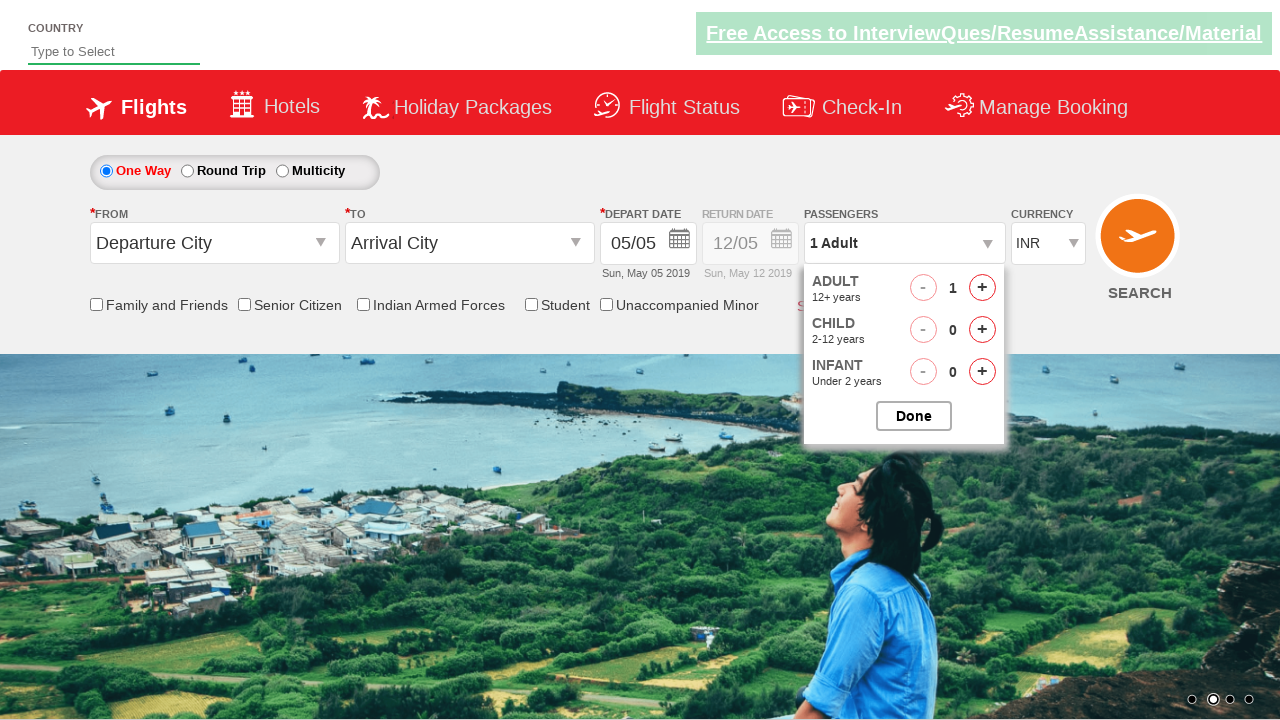

Clicked increment adult button (iteration 1/4) at (982, 288) on #hrefIncAdt
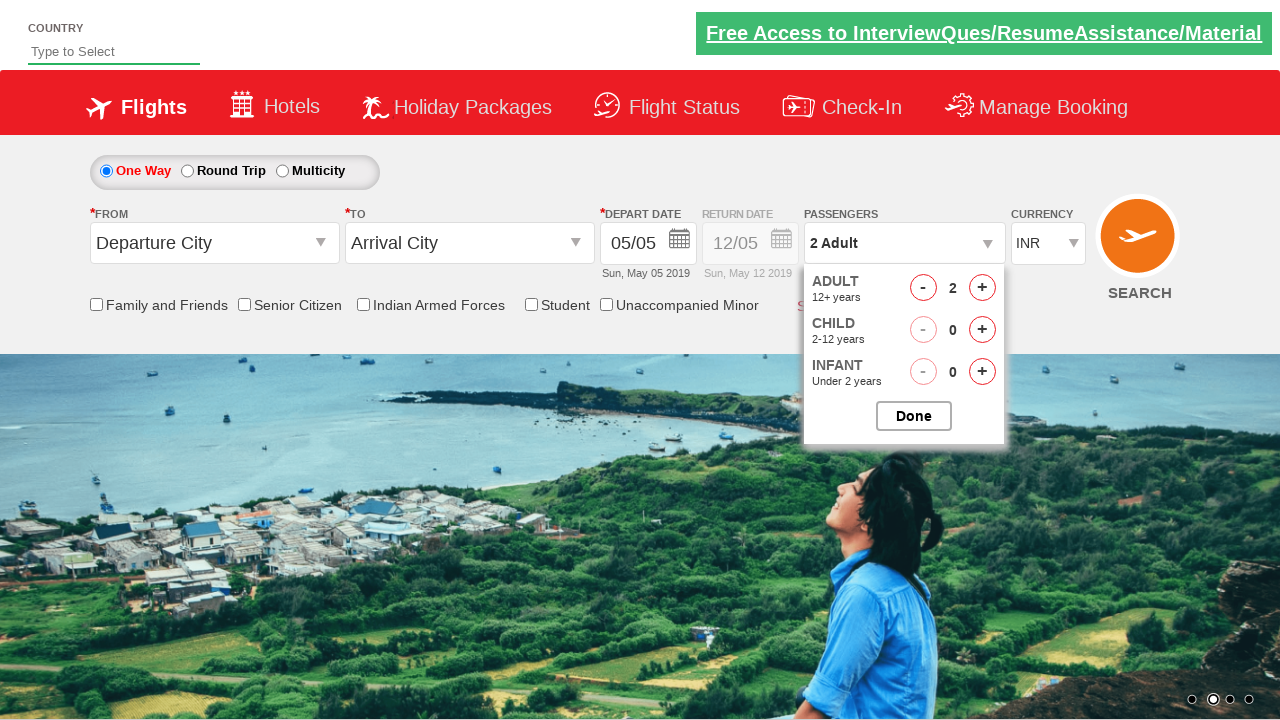

Clicked increment adult button (iteration 2/4) at (982, 288) on #hrefIncAdt
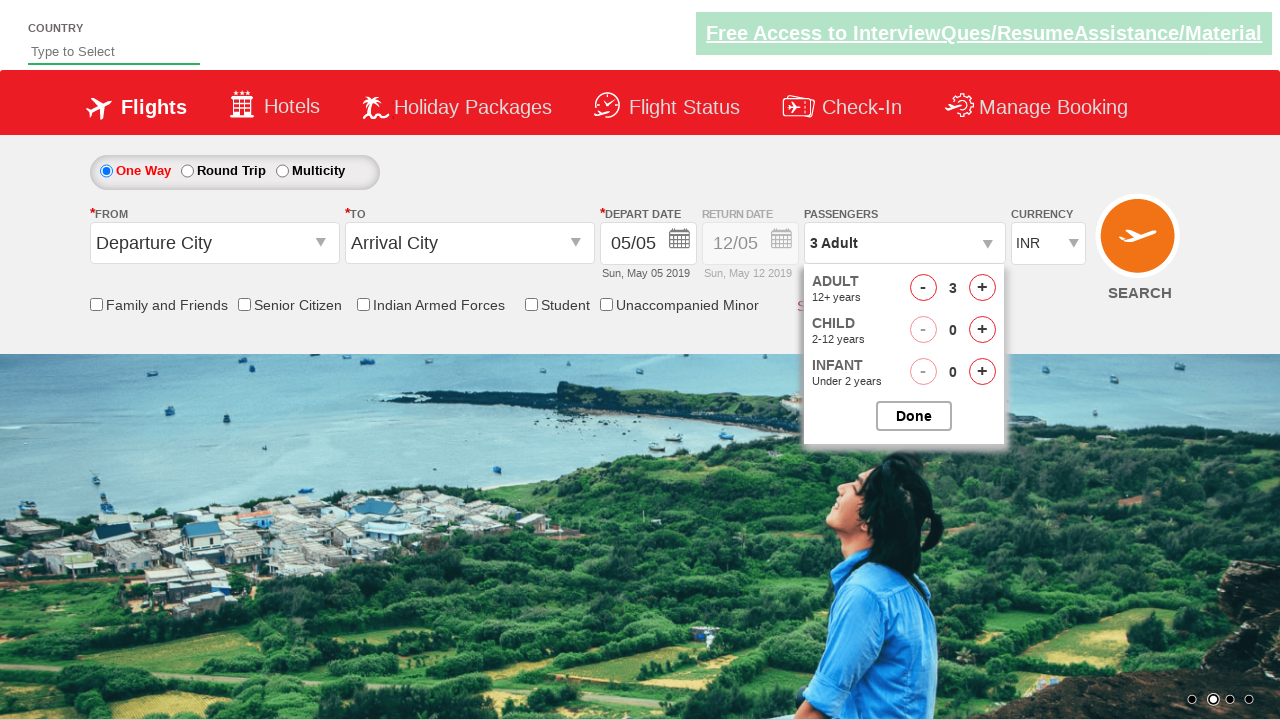

Clicked increment adult button (iteration 3/4) at (982, 288) on #hrefIncAdt
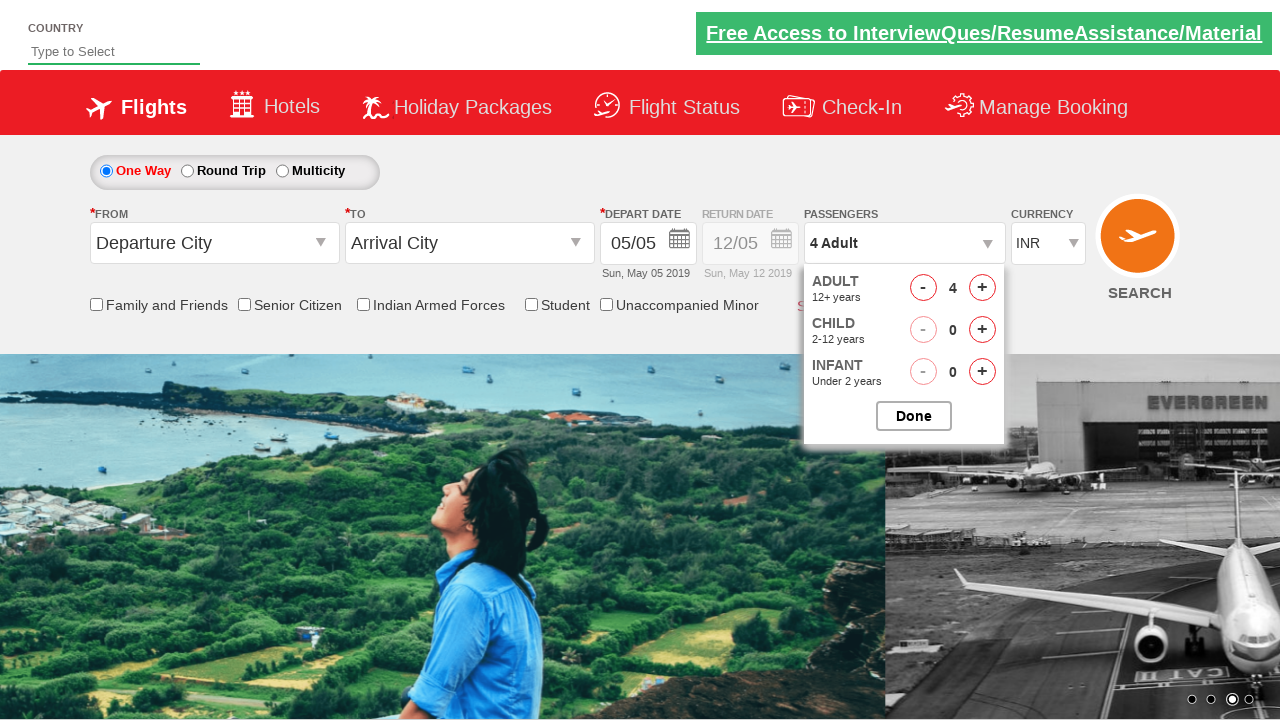

Clicked increment adult button (iteration 4/4) at (982, 288) on #hrefIncAdt
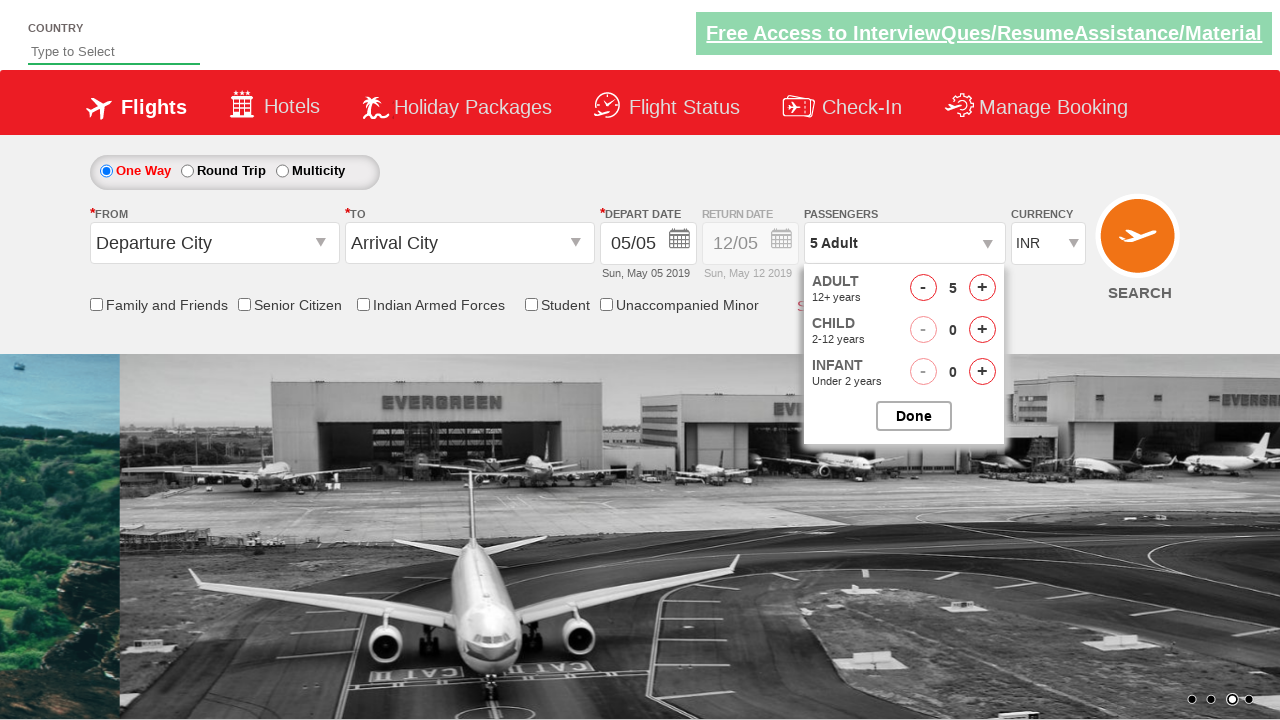

Clicked button to close passenger selection dropdown at (914, 416) on #btnclosepaxoption
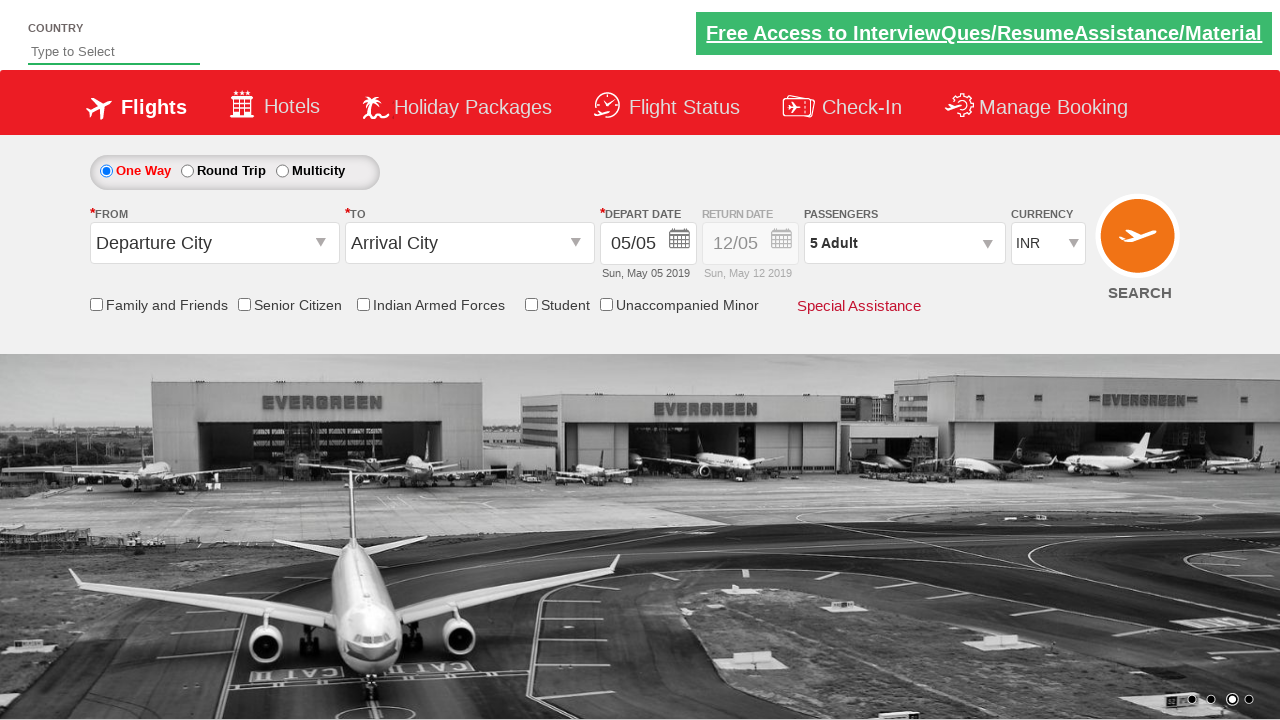

Verified passenger info dropdown is still available after closing
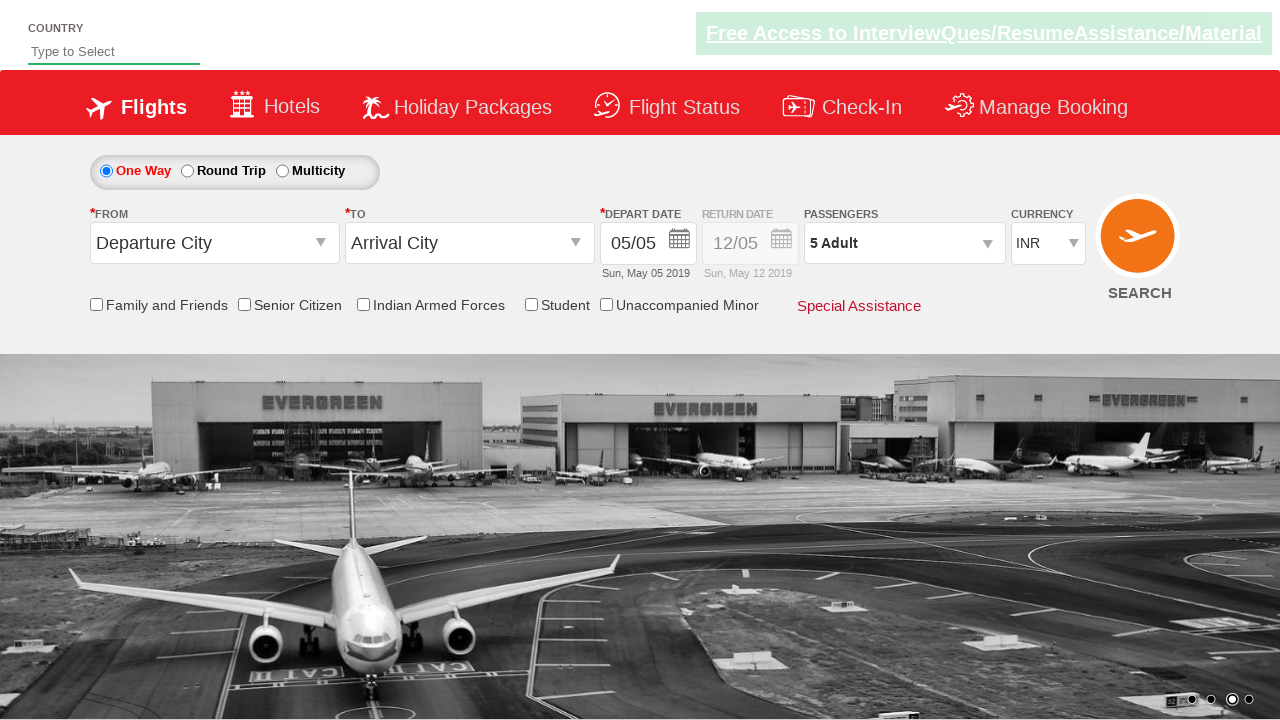

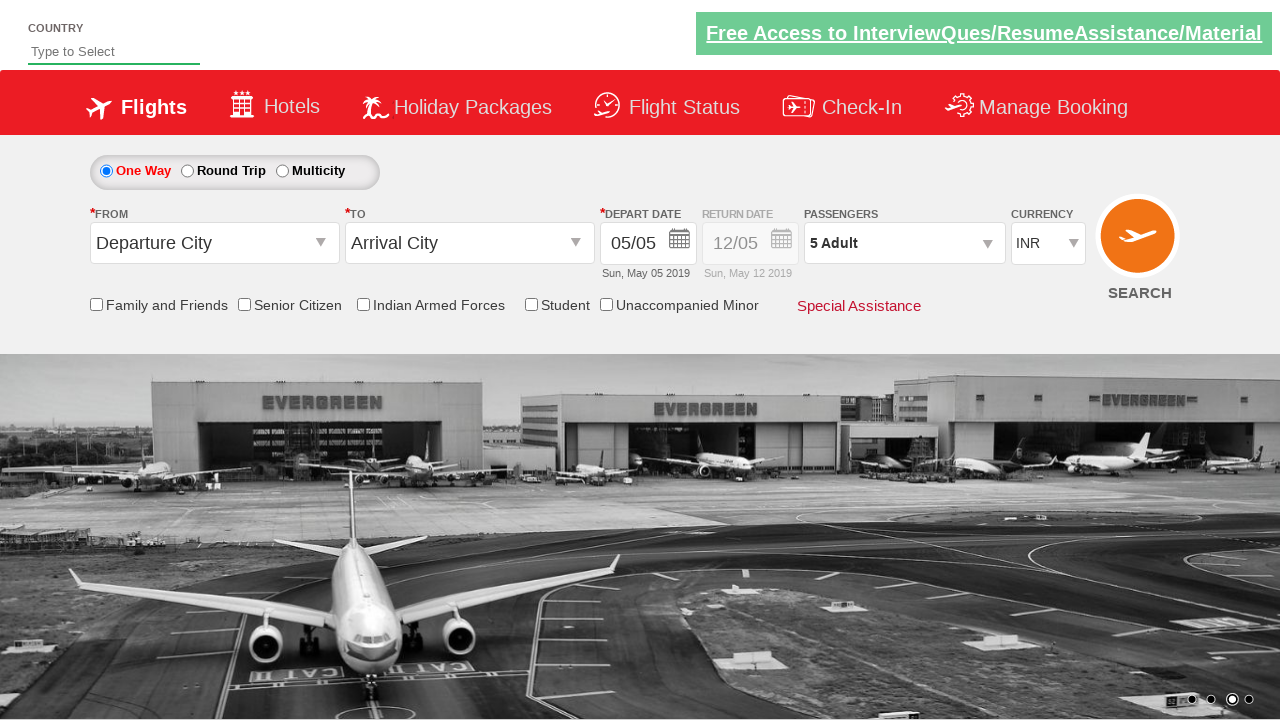